Tests adding items to cart from three different categories (Phones, Laptops, Monitors) on the Demoblaze demo e-commerce site, then navigates to the cart to verify the items.

Starting URL: https://www.demoblaze.com/

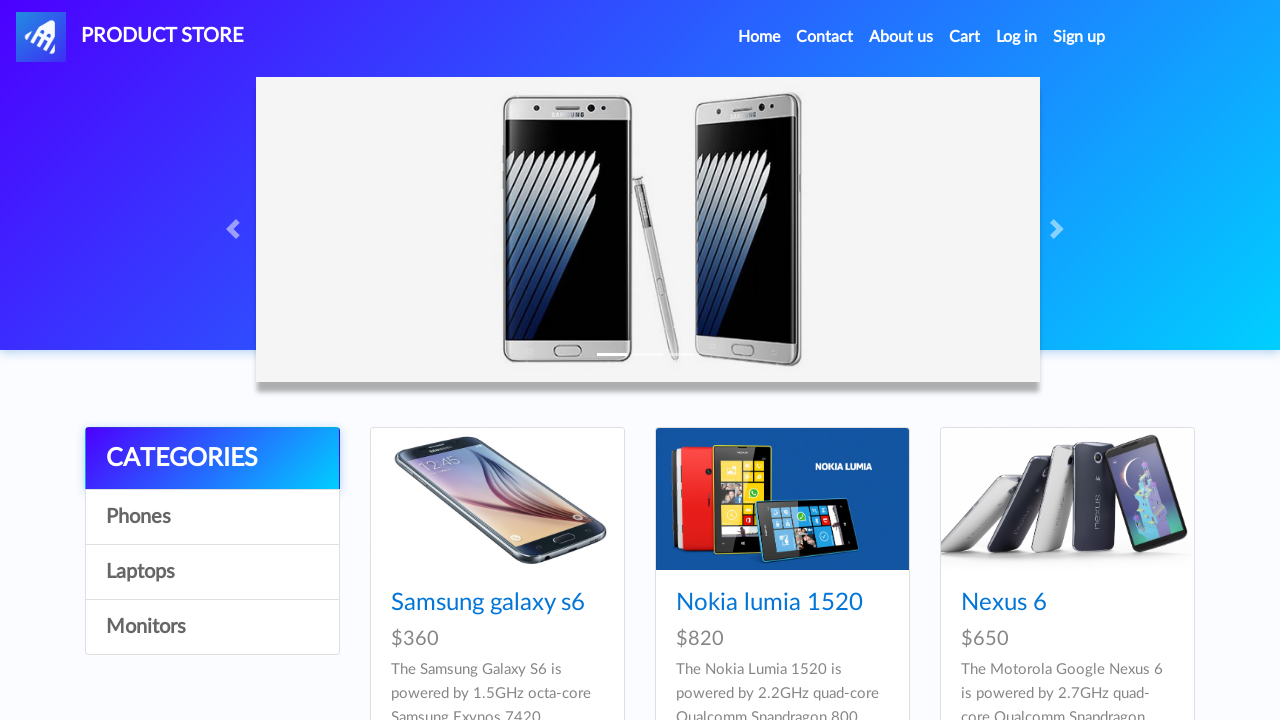

Clicked on Phones category at (212, 517) on xpath=//a[text()='Phones']
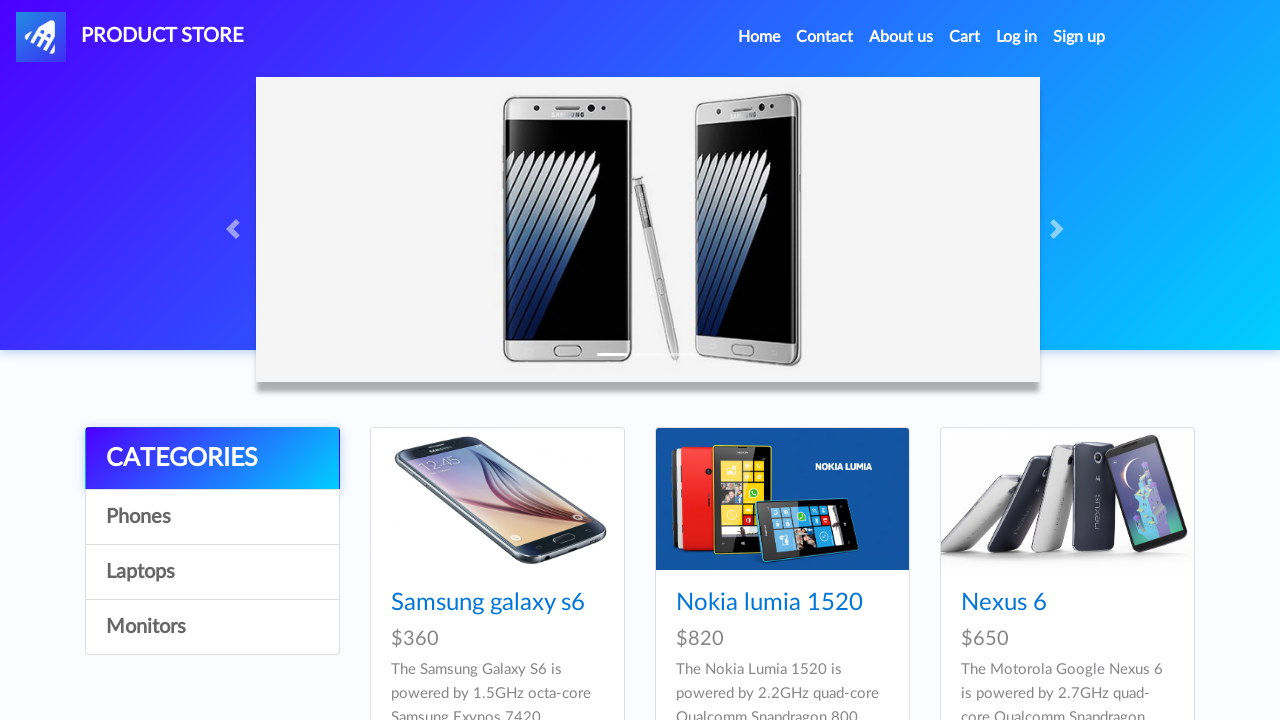

Phones category loaded with product links
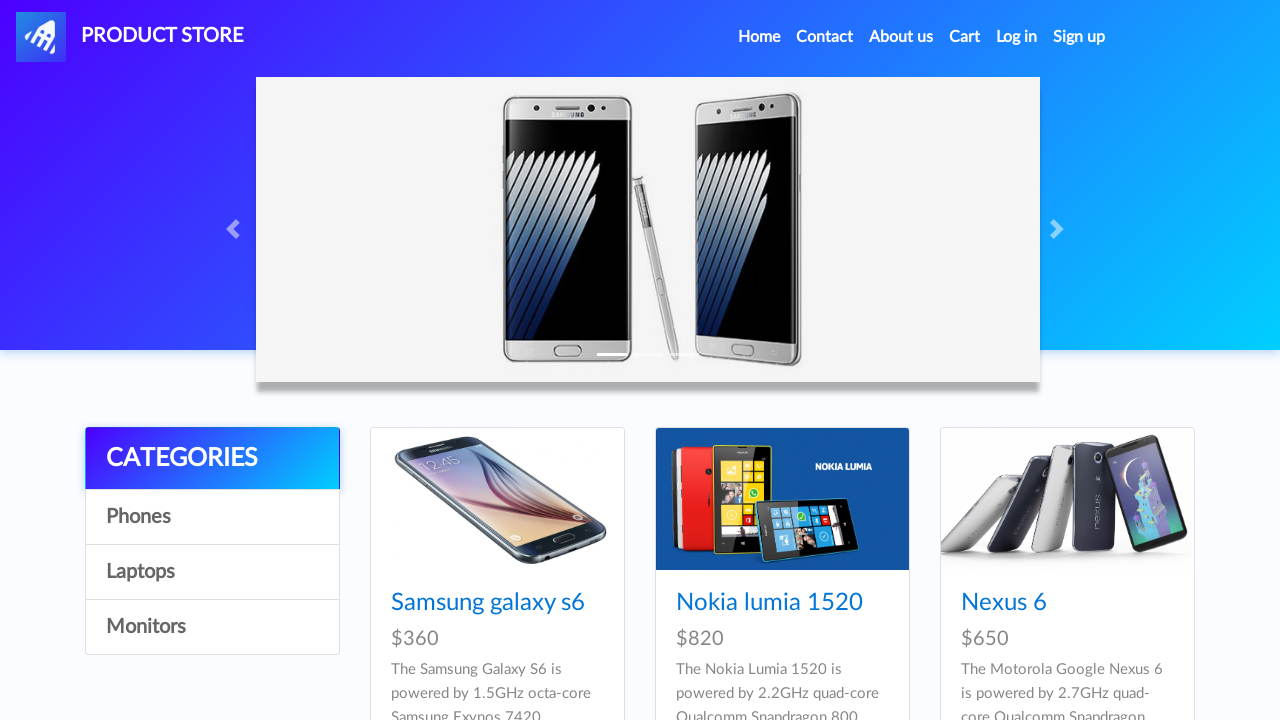

Clicked on a phone product at (488, 603) on .hrefch
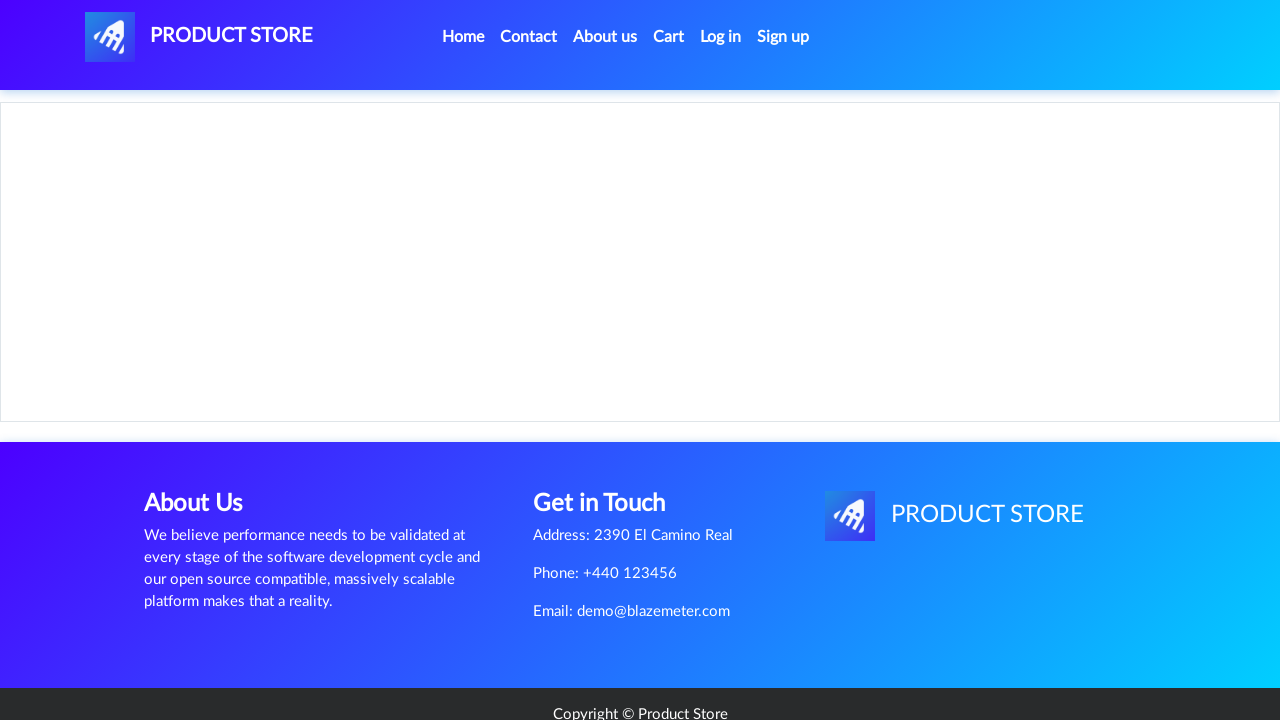

Product details page loaded with 'Add to cart' button
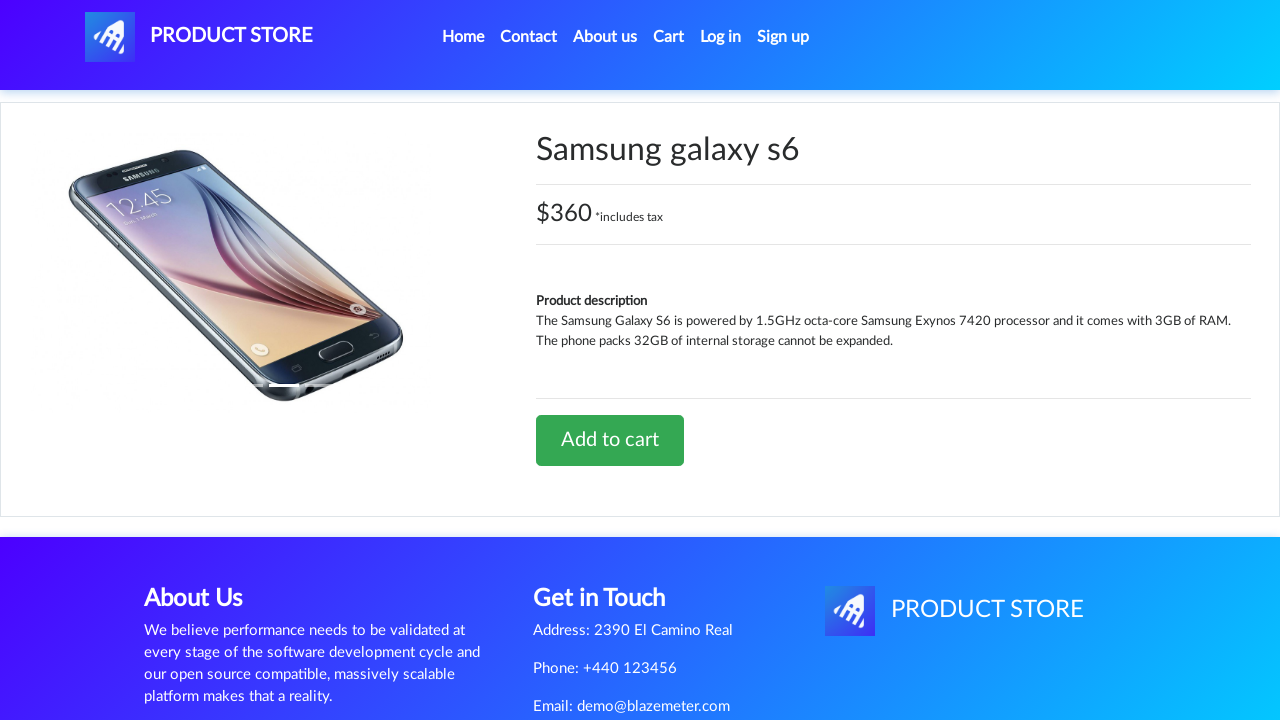

Clicked 'Add to cart' button for phone item at (610, 440) on xpath=//a[text()='Add to cart']
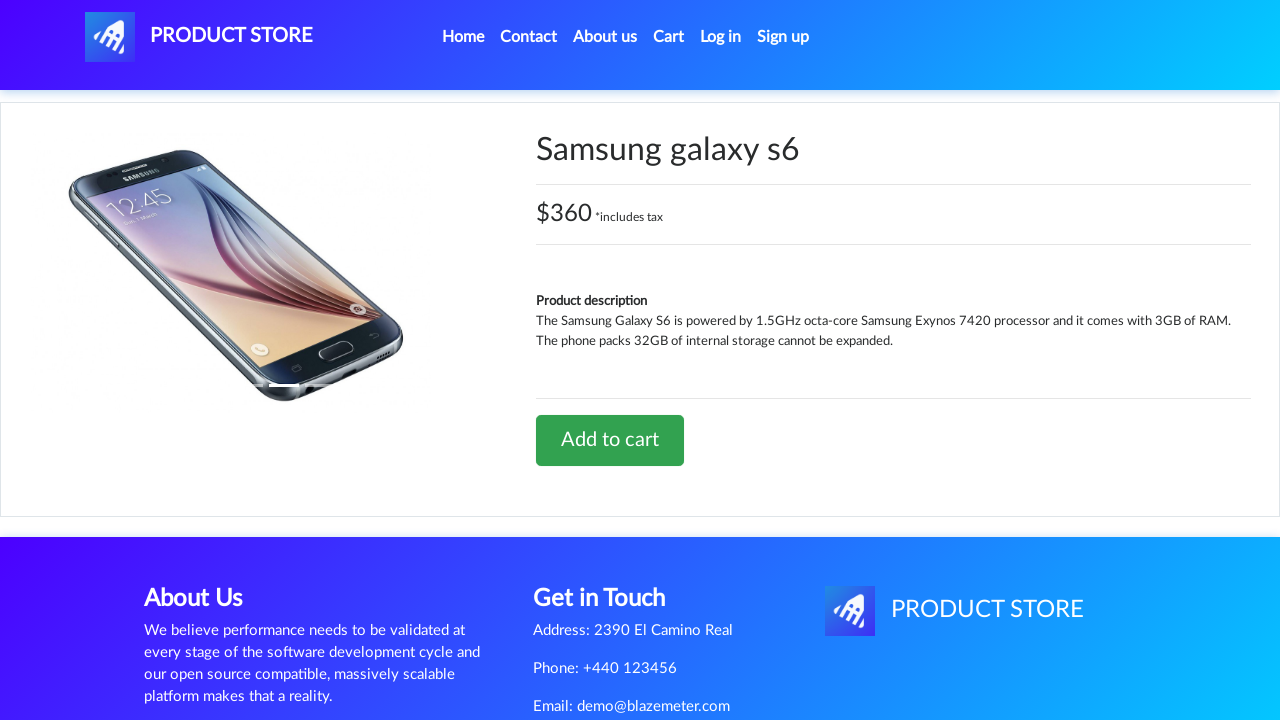

Set up alert dialog handler to accept alerts
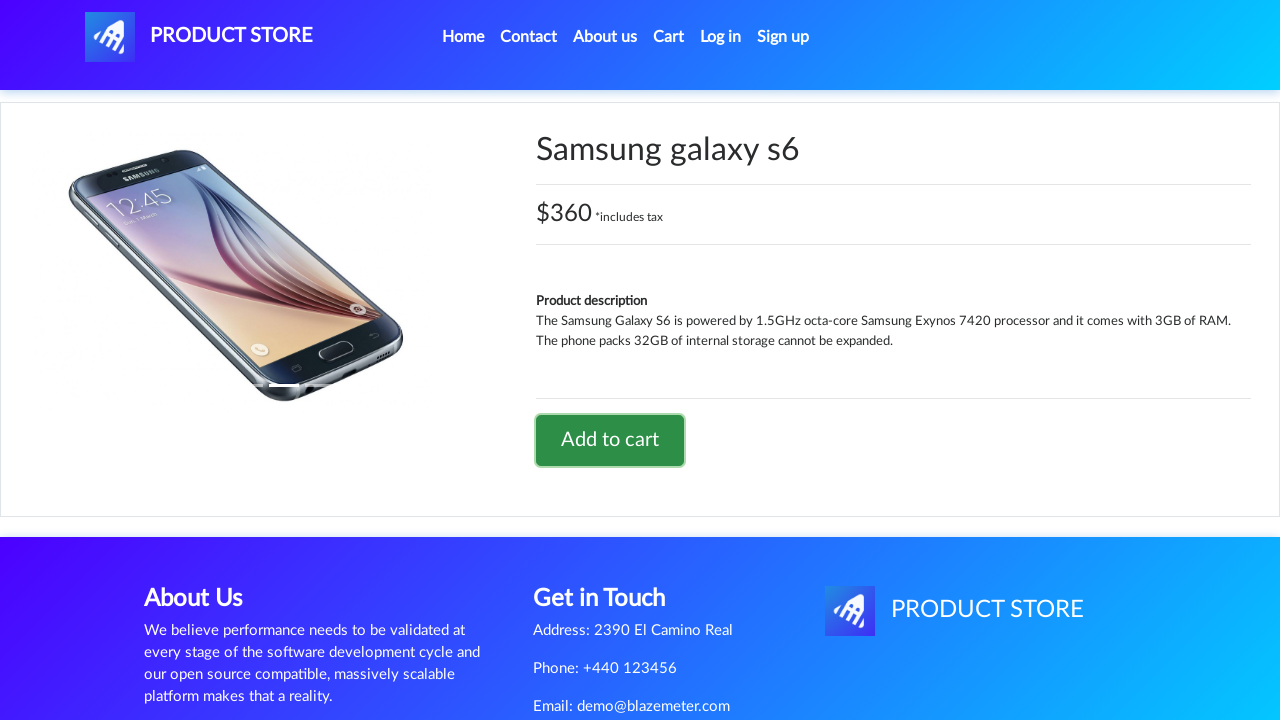

Waited 1 second for alert and cart update
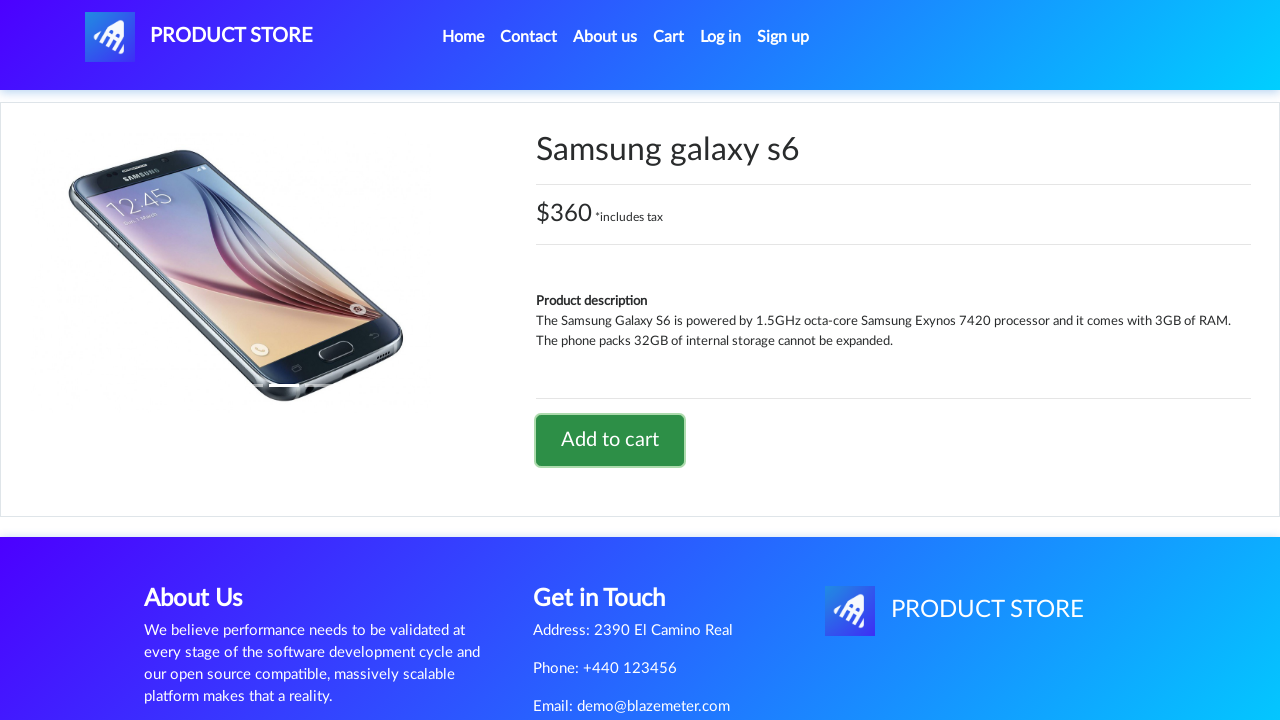

Navigated back to home page
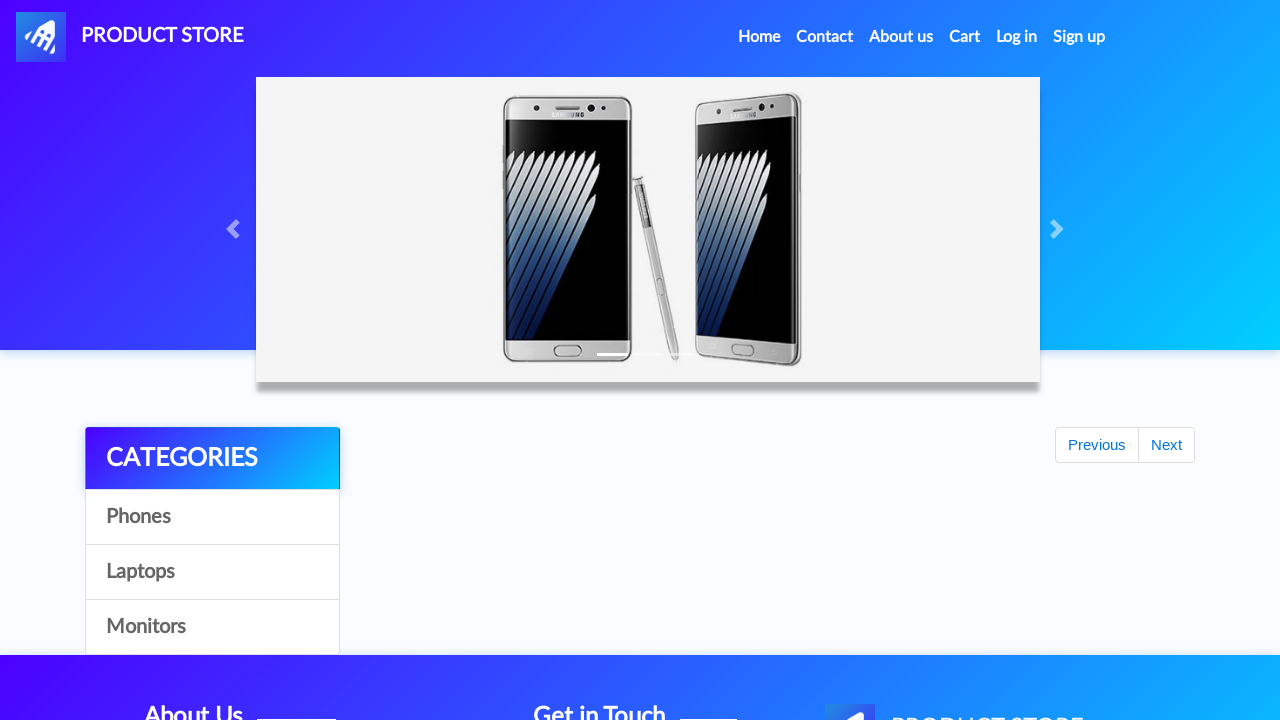

Clicked on Laptops category at (212, 572) on xpath=//a[text()='Laptops']
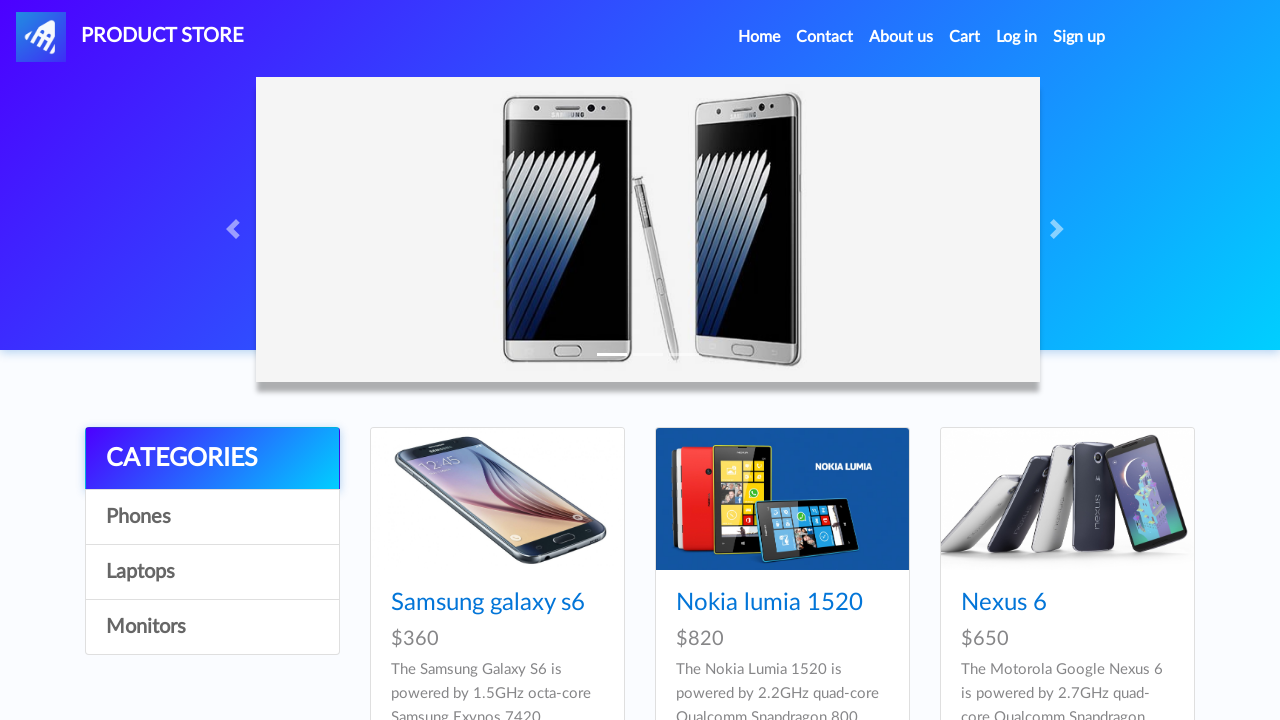

Laptops category loaded with product links
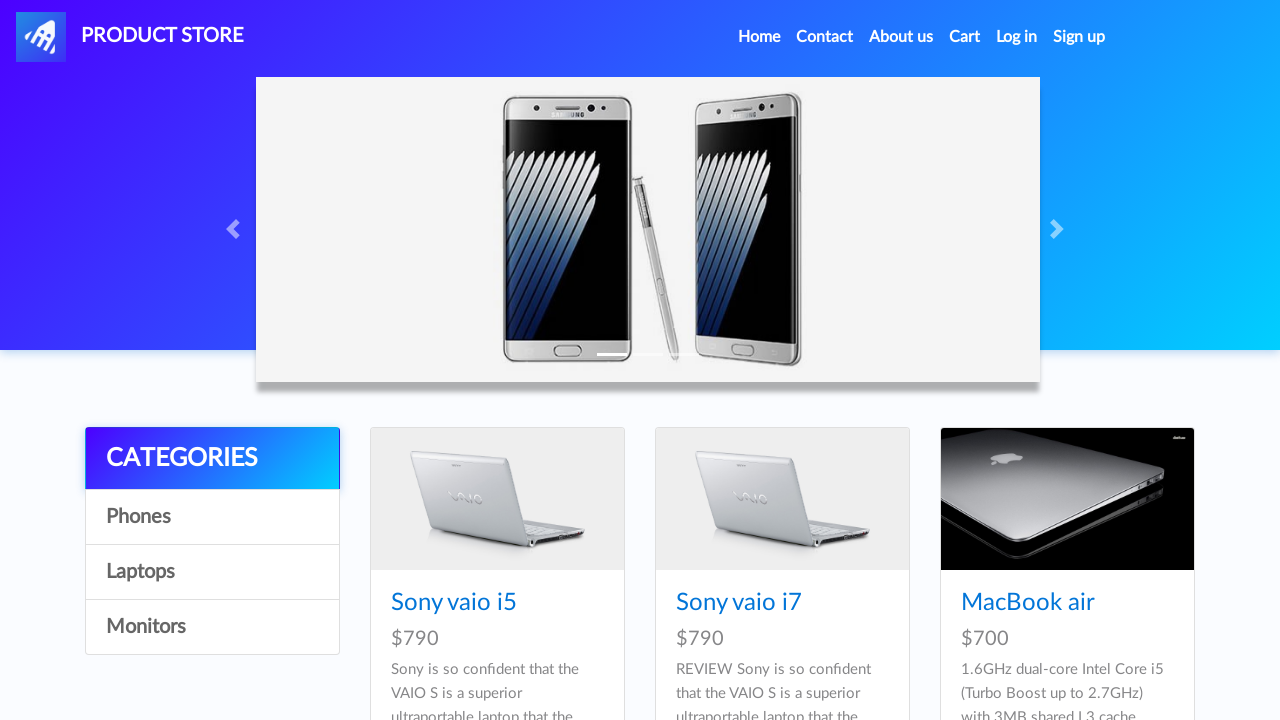

Clicked on a laptop product at (454, 603) on .hrefch
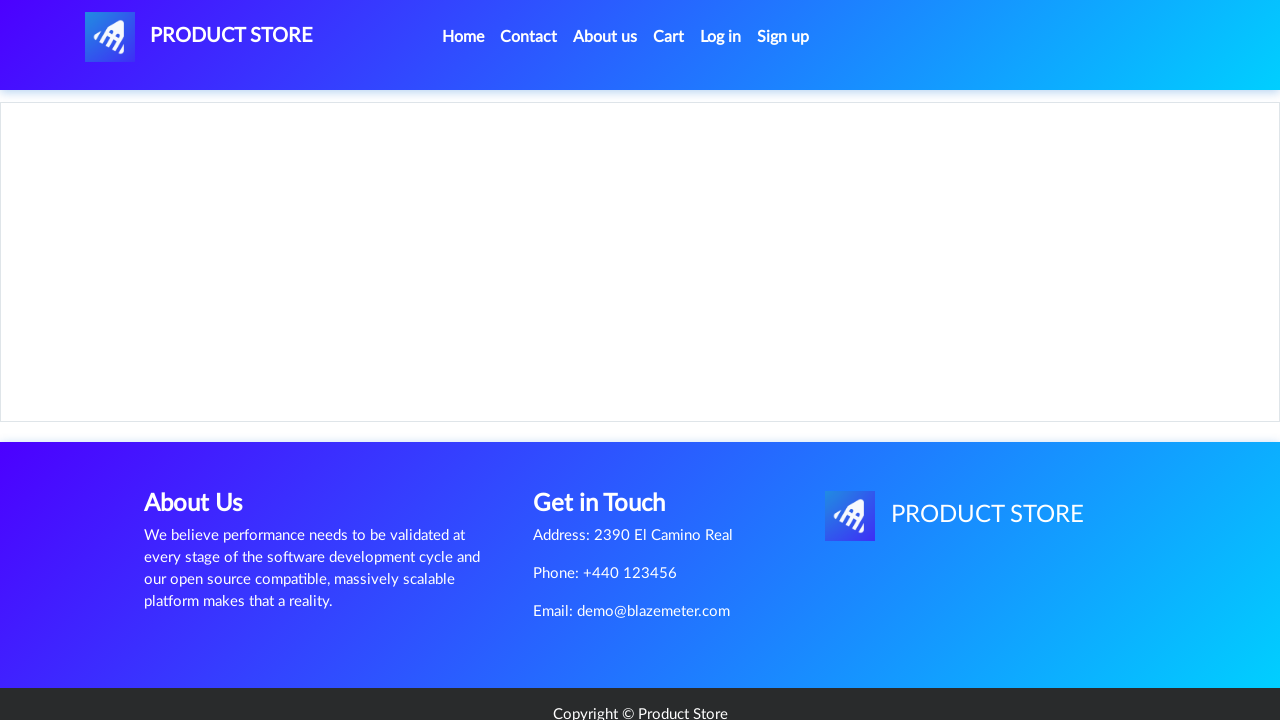

Laptop product details page loaded with 'Add to cart' button
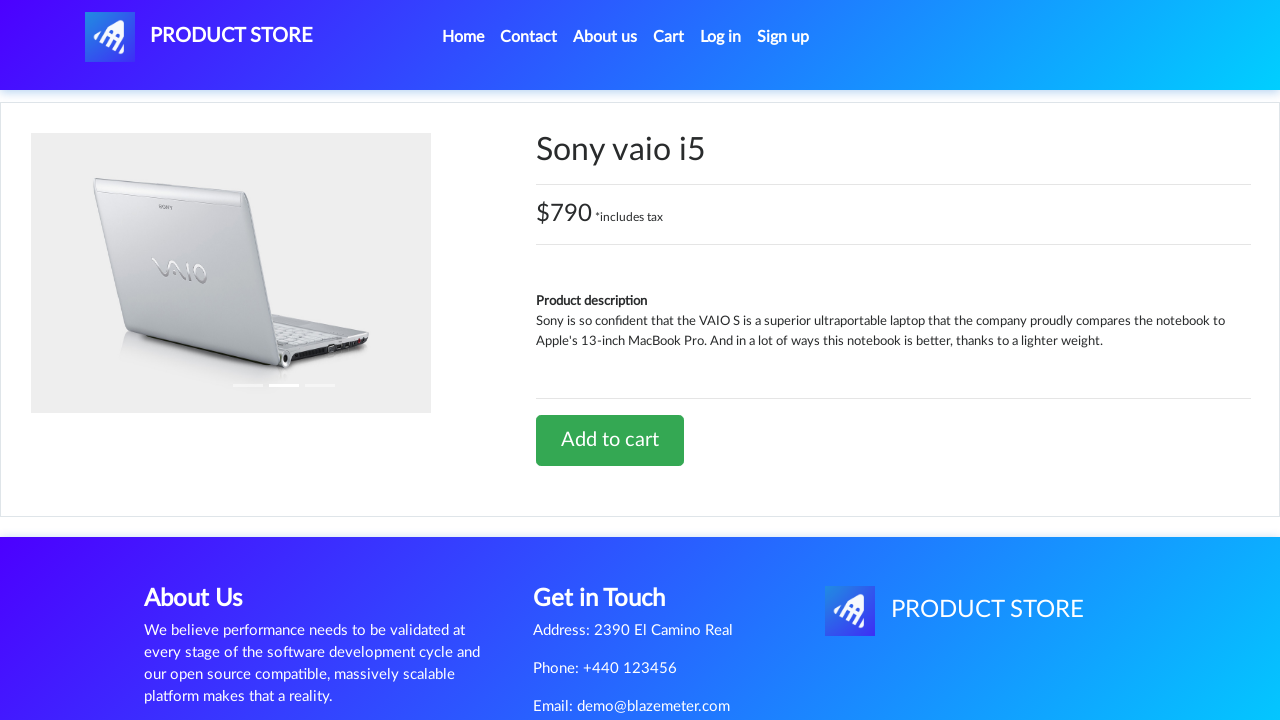

Clicked 'Add to cart' button for laptop item at (610, 440) on xpath=//a[text()='Add to cart']
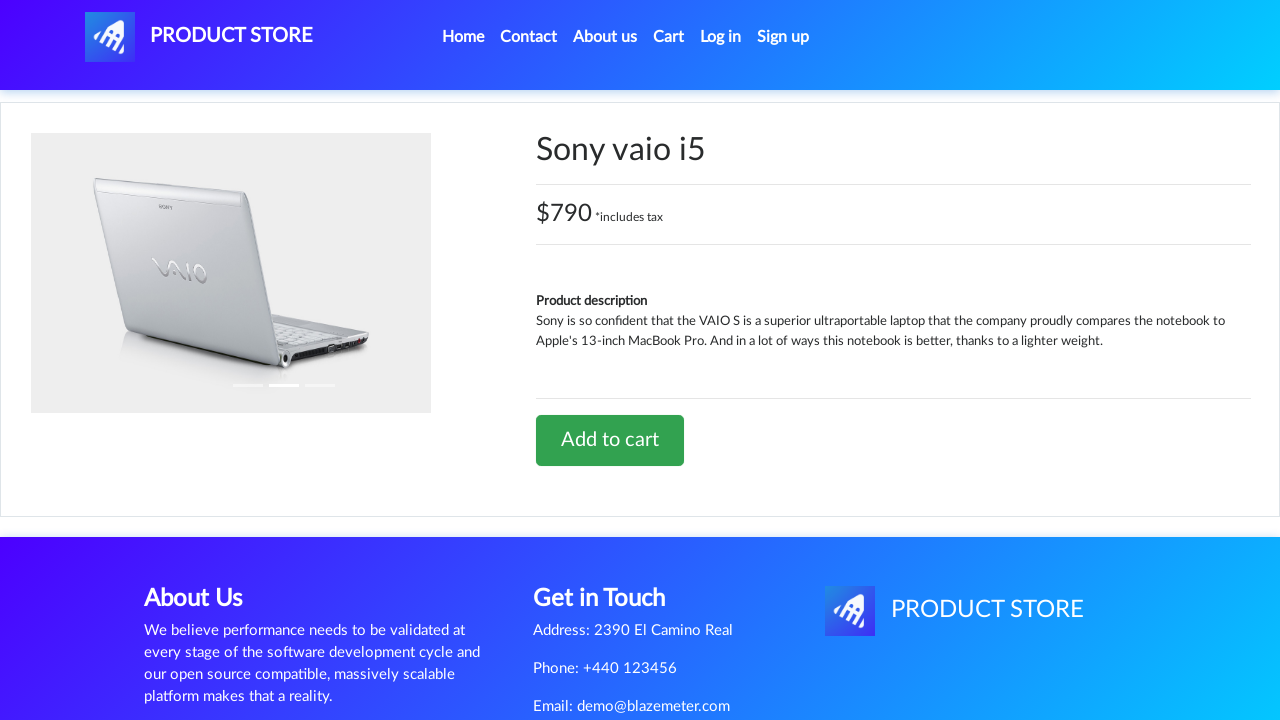

Waited 1 second for alert and cart update
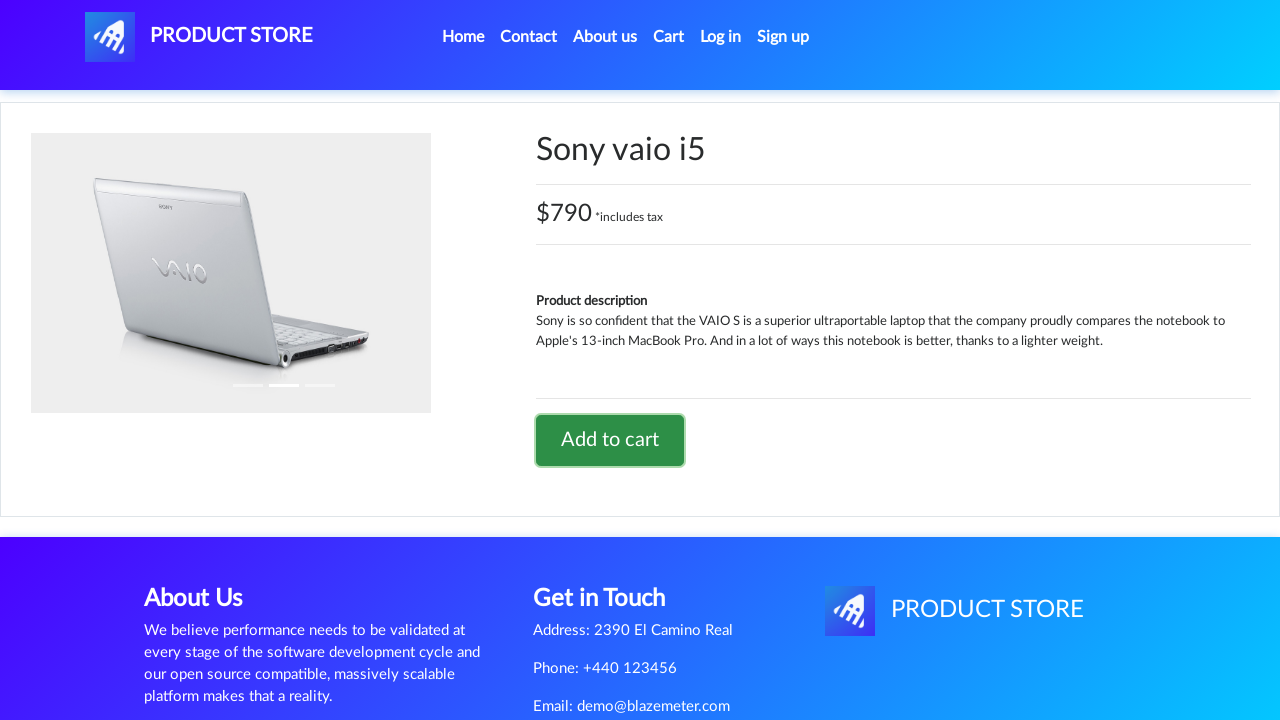

Navigated back to home page
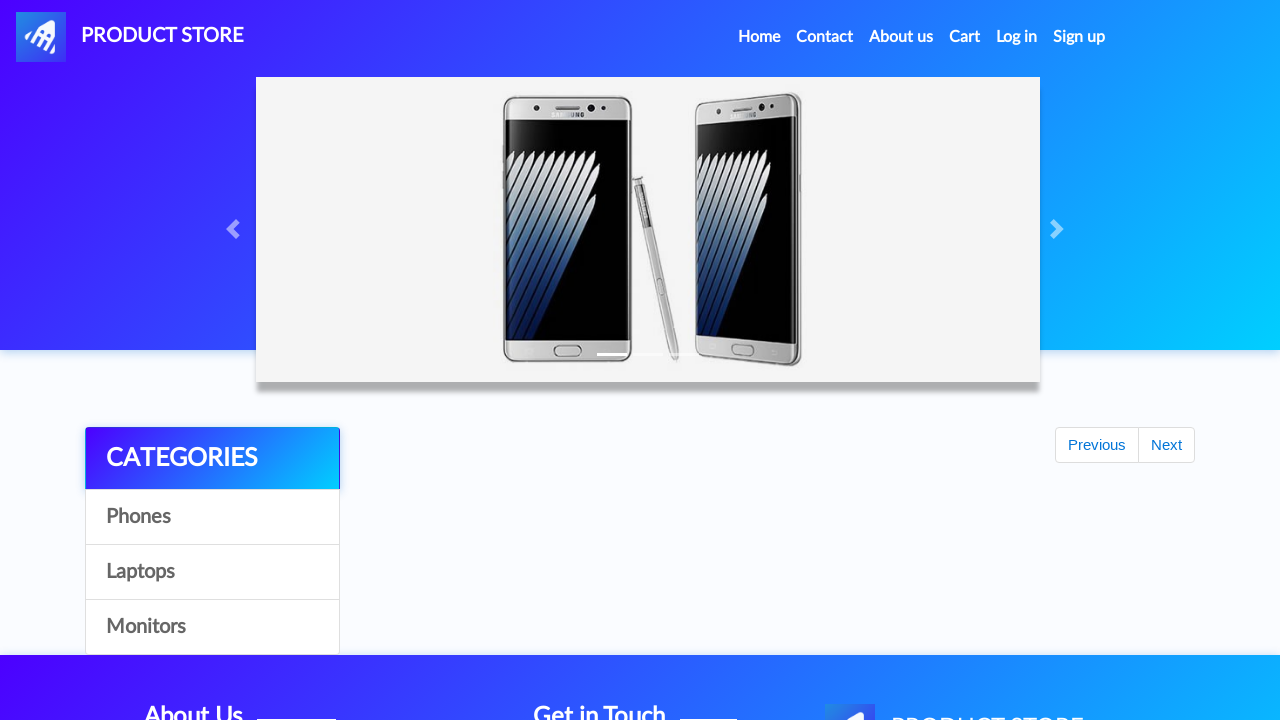

Clicked on Monitors category at (212, 627) on xpath=//a[text()='Monitors']
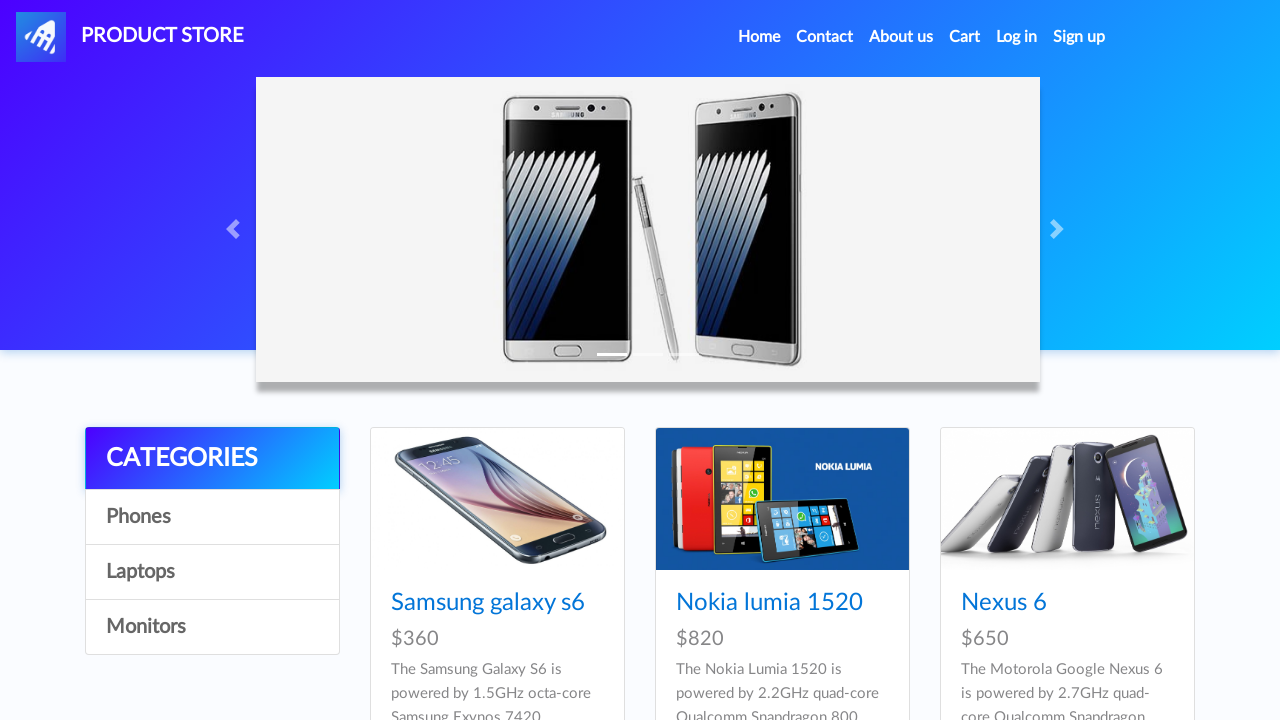

Monitors category loaded with Apple monitor 24 product
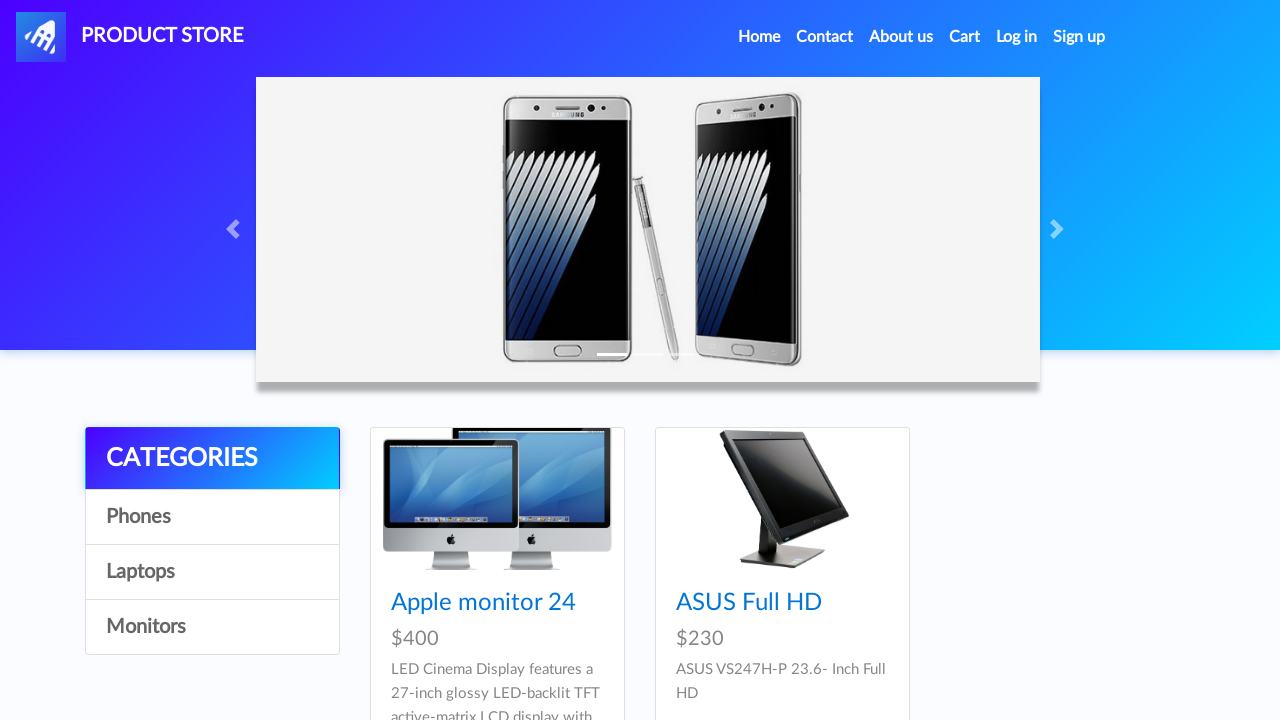

Clicked on Apple monitor 24 product at (484, 603) on xpath=//a[text()='Apple monitor 24']
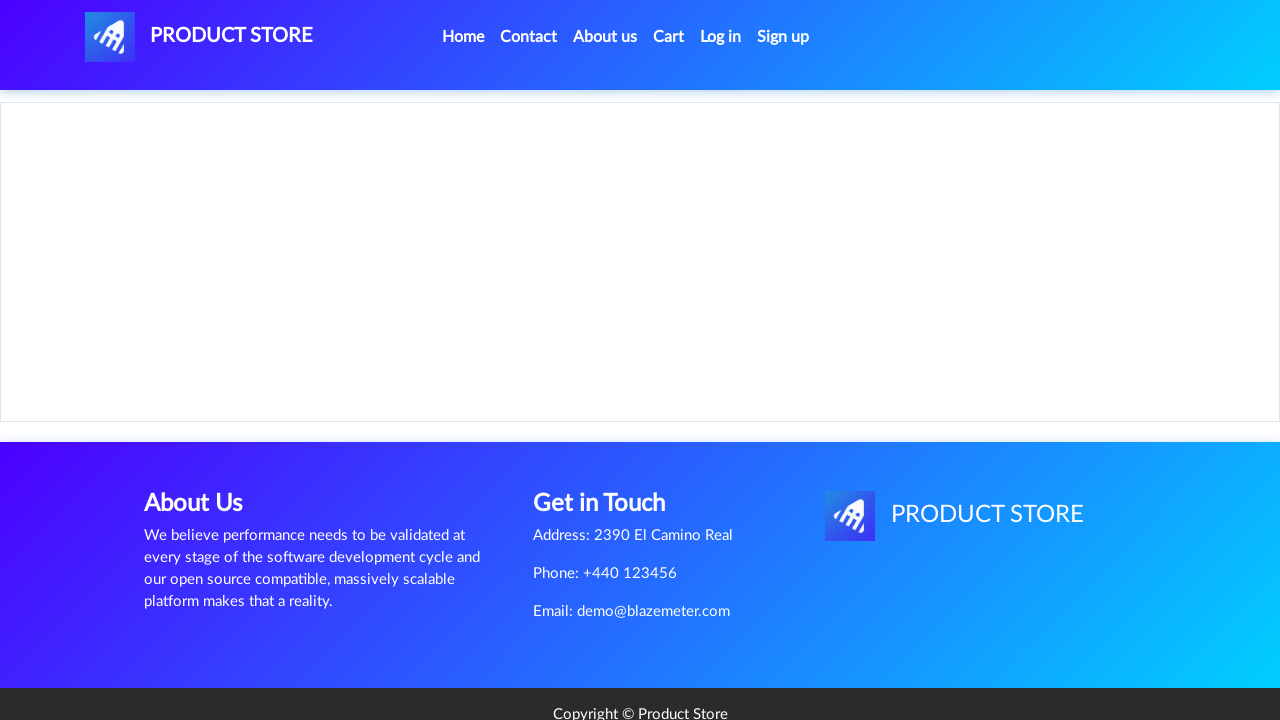

Monitor product details page loaded with 'Add to cart' button
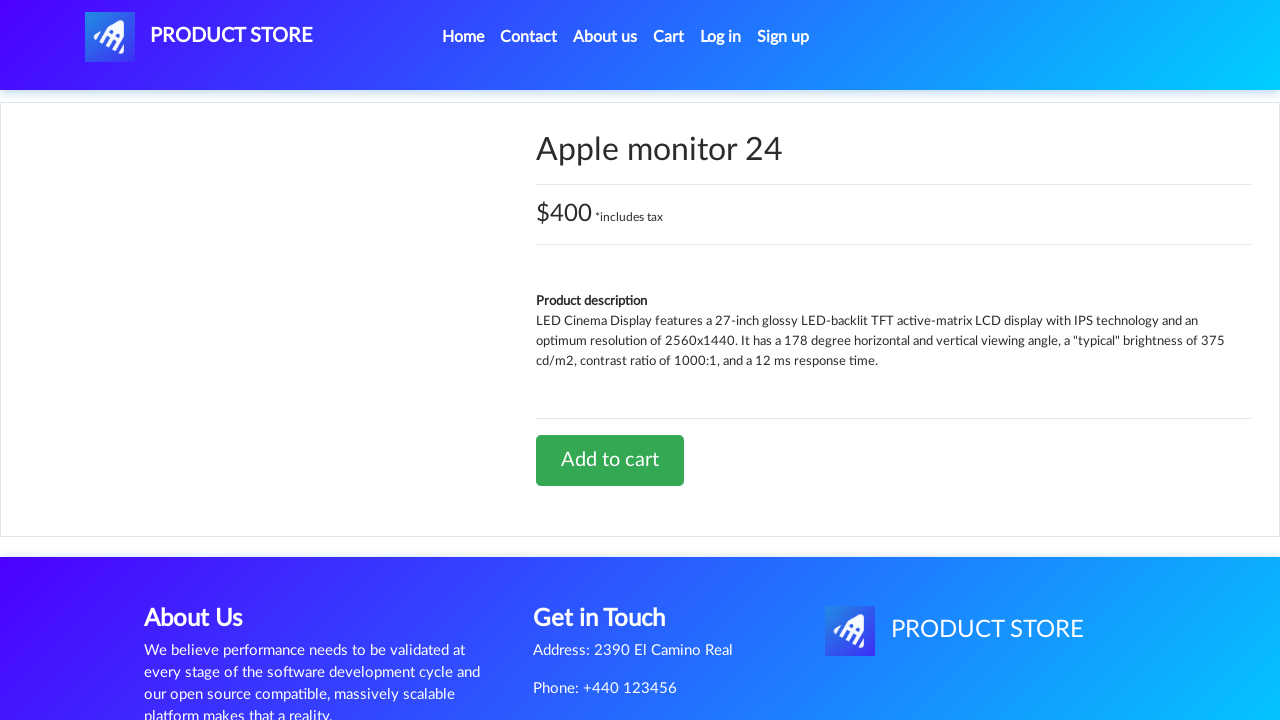

Clicked 'Add to cart' button for monitor item at (610, 460) on xpath=//a[text()='Add to cart']
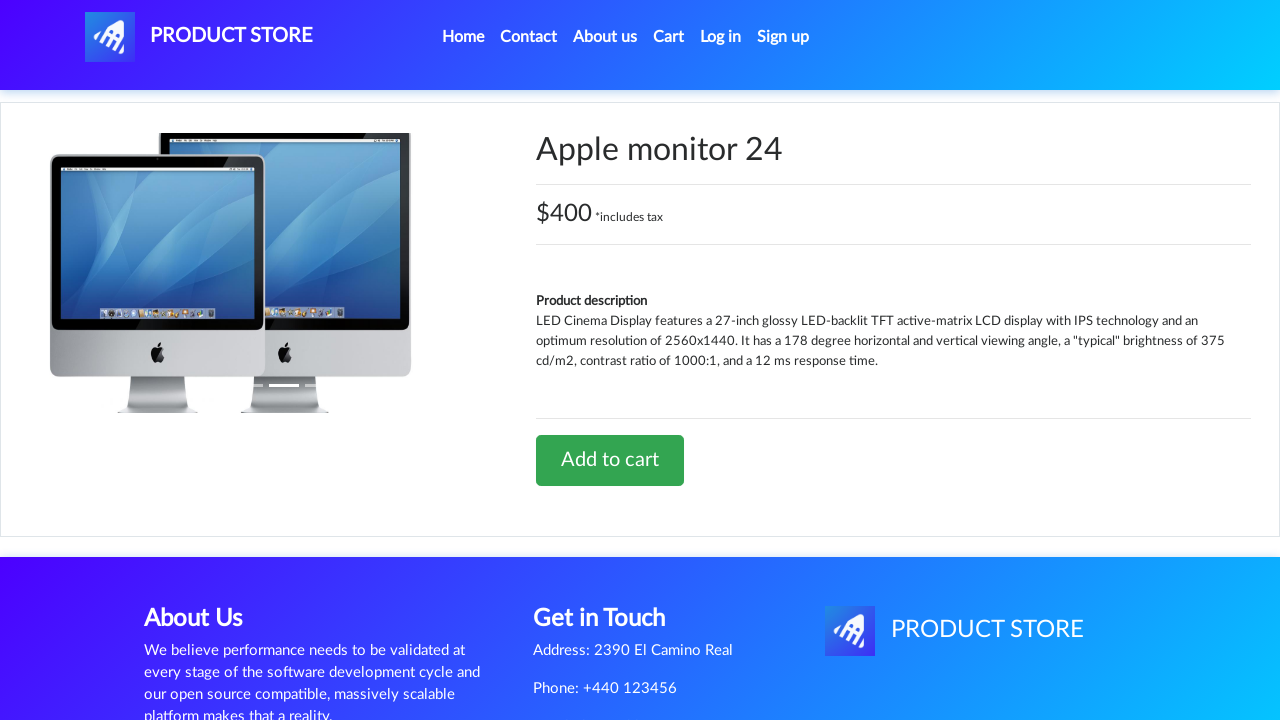

Waited 1 second for alert and cart update
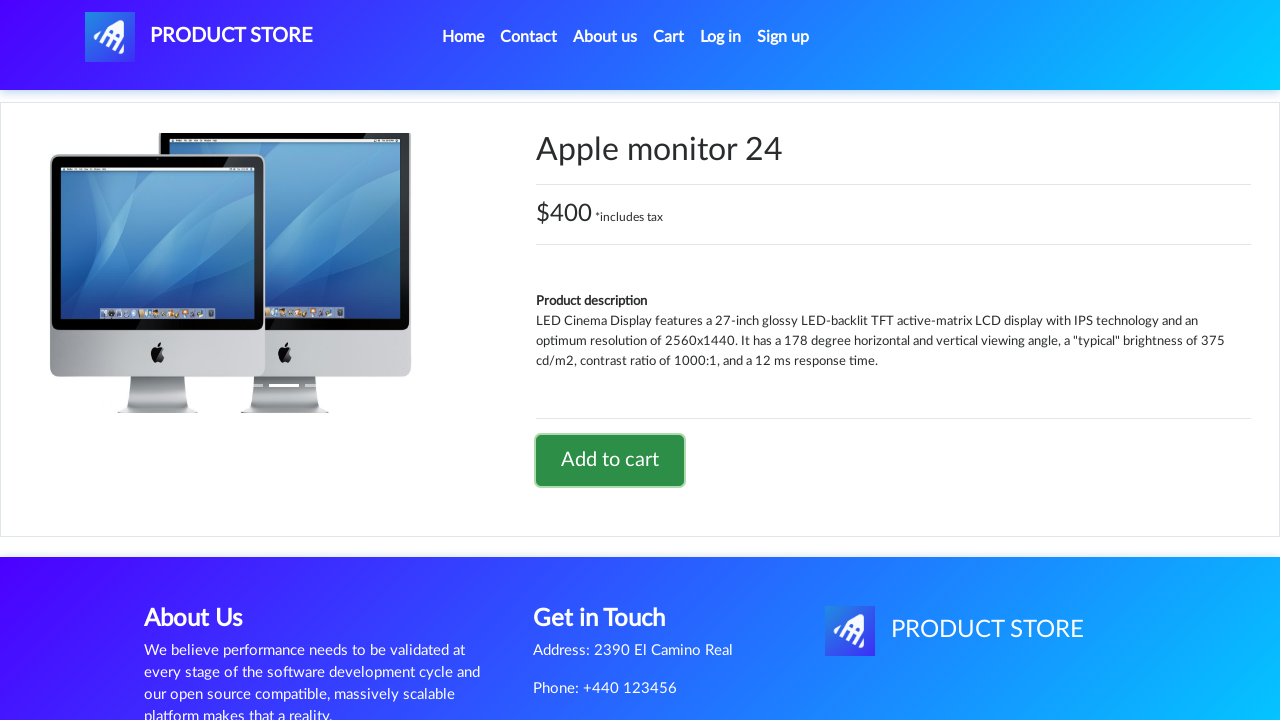

Clicked on cart icon to view cart at (669, 37) on #cartur
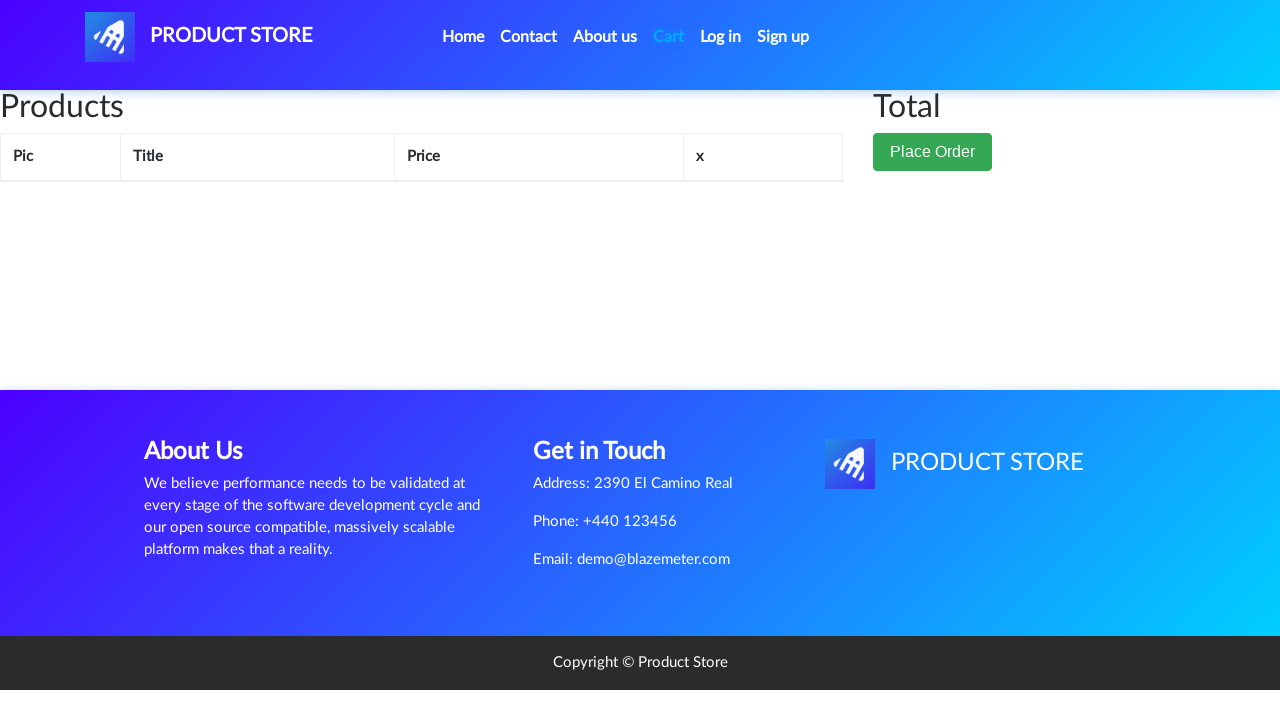

Cart page loaded with success message and all three items visible
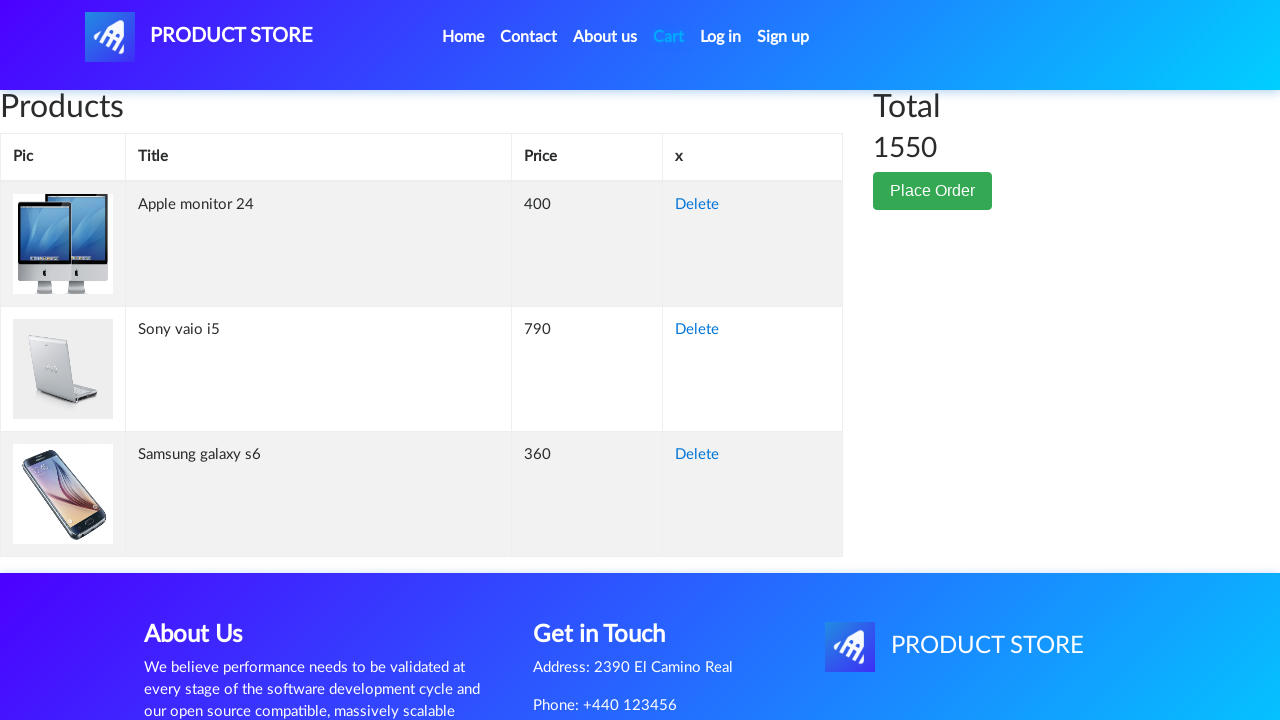

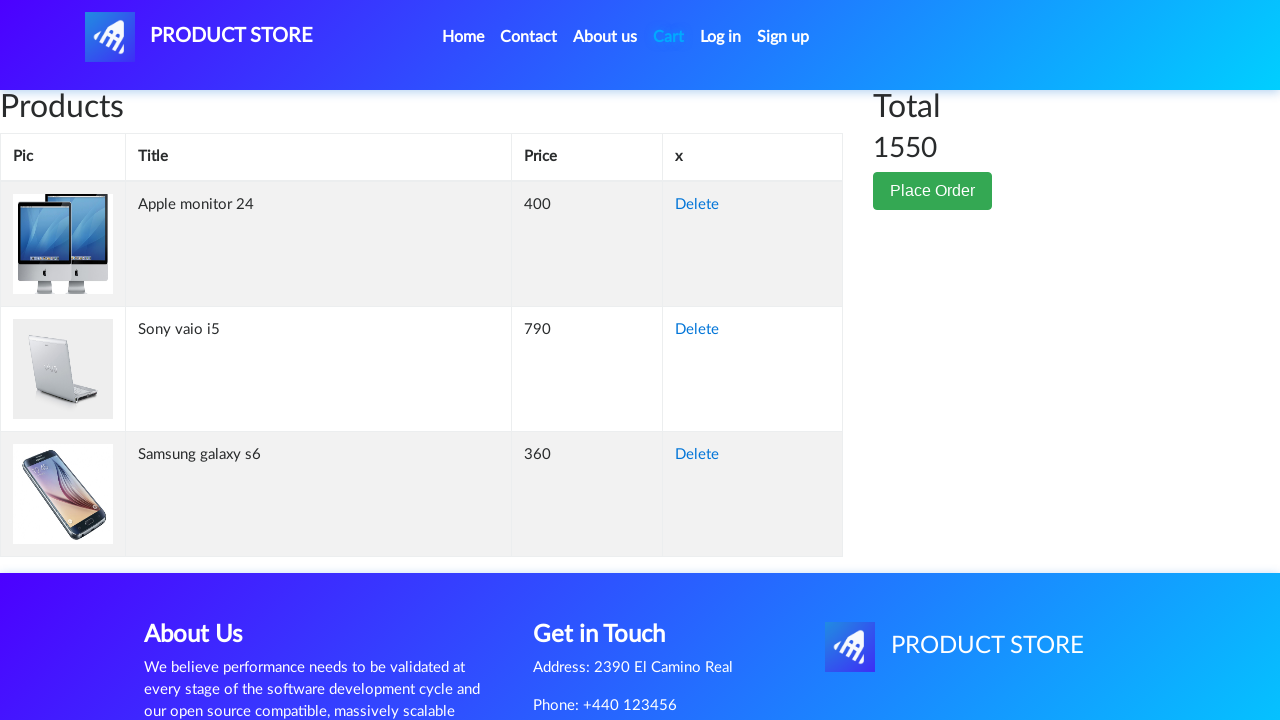